Tests switching between multiple browser windows by clicking a link that opens a new window, then switching between the original and new window using window handles based on their order.

Starting URL: https://the-internet.herokuapp.com/windows

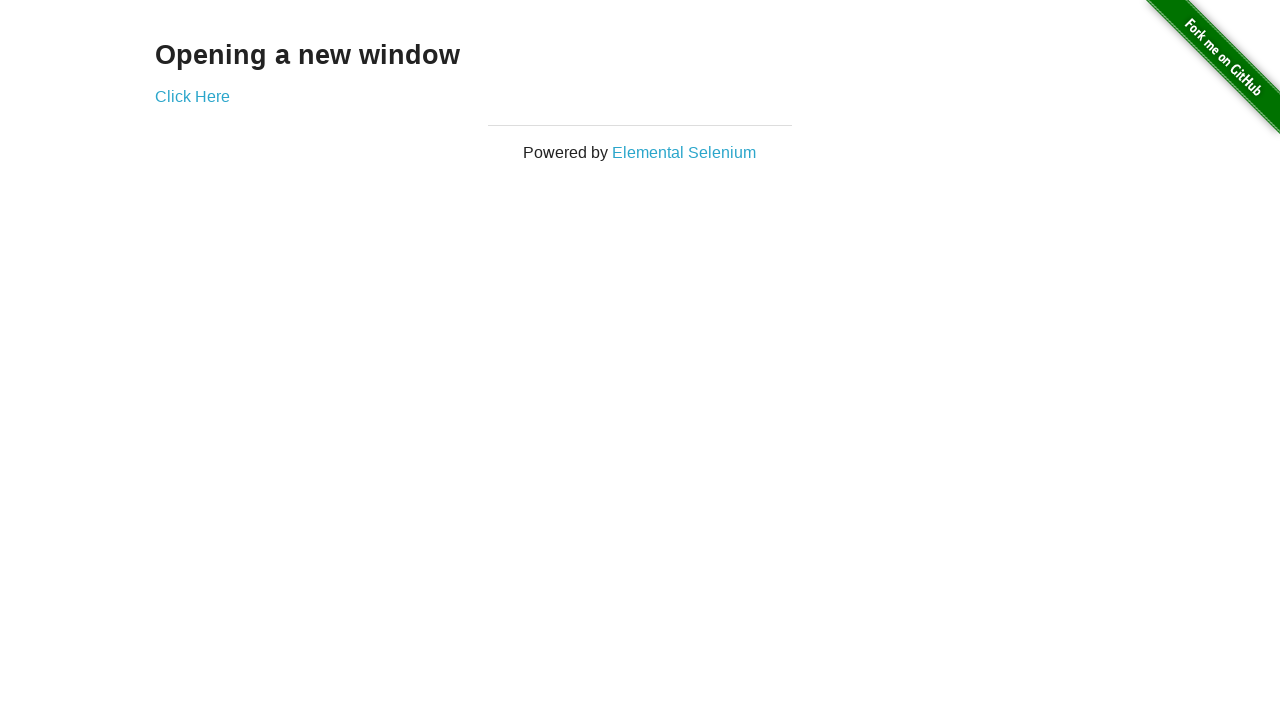

Clicked link to open new window at (192, 96) on .example a
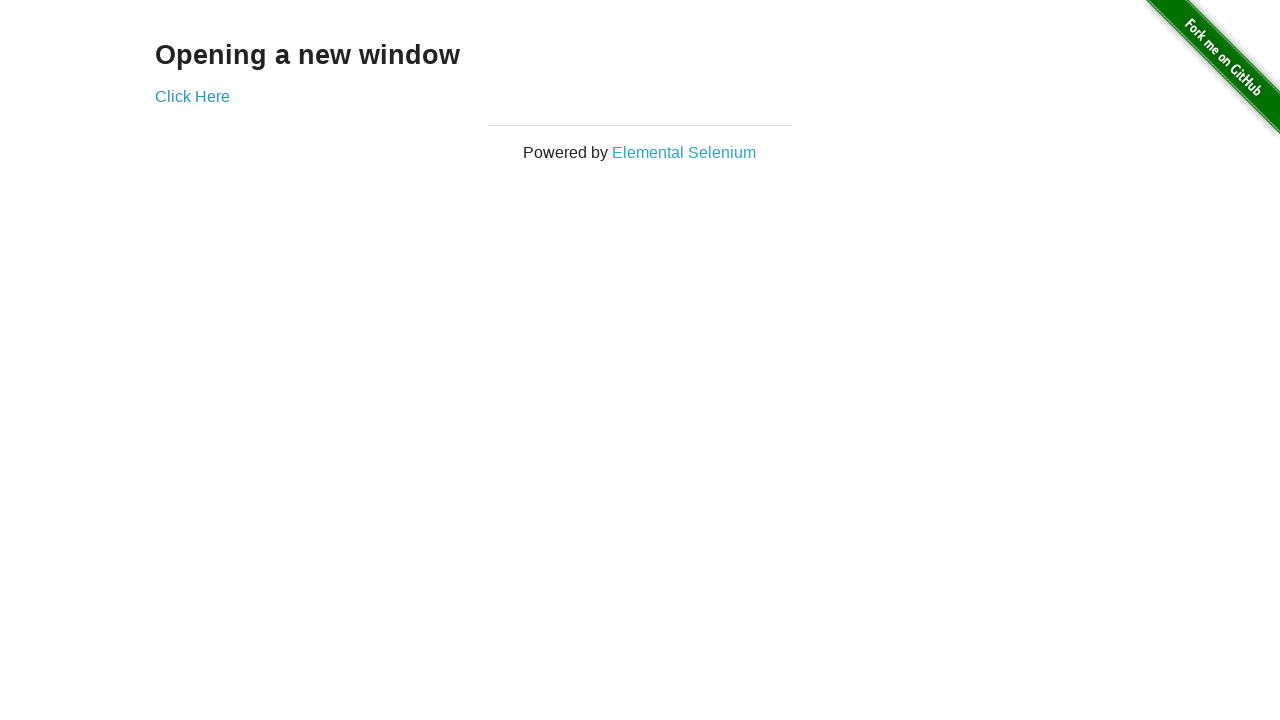

New window opened and captured at (192, 96) on .example a
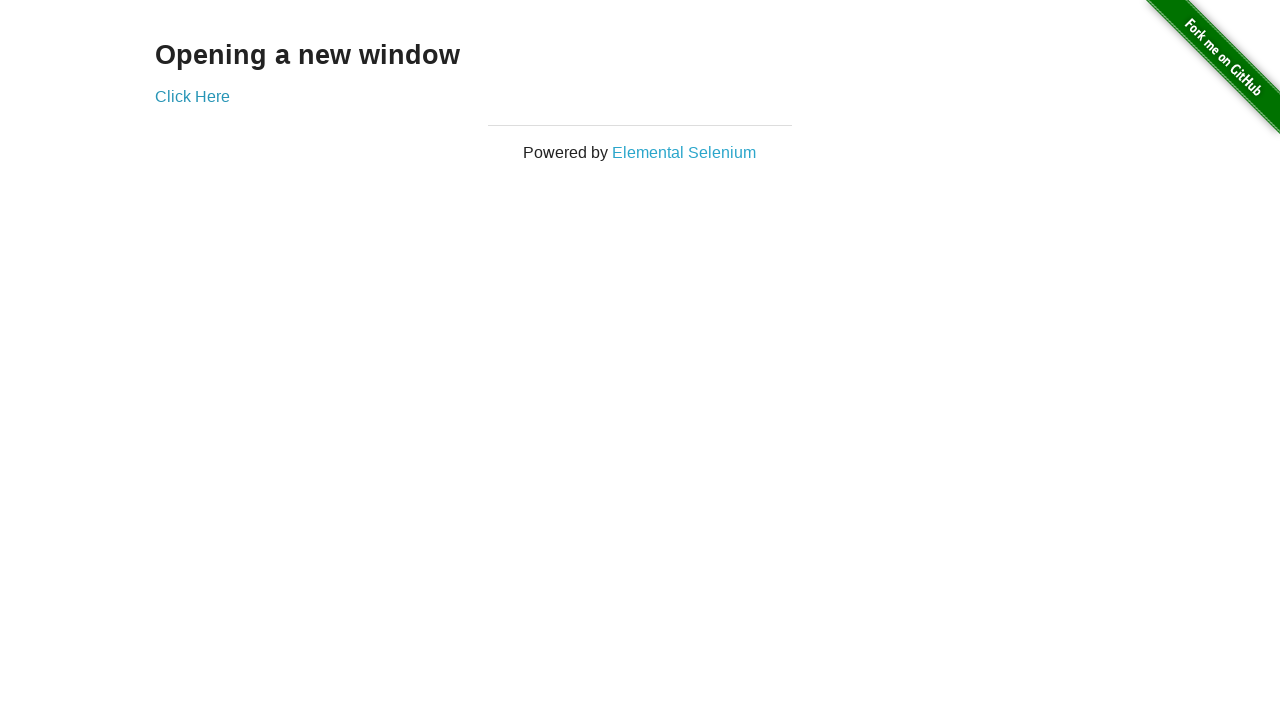

Retrieved new page object from context
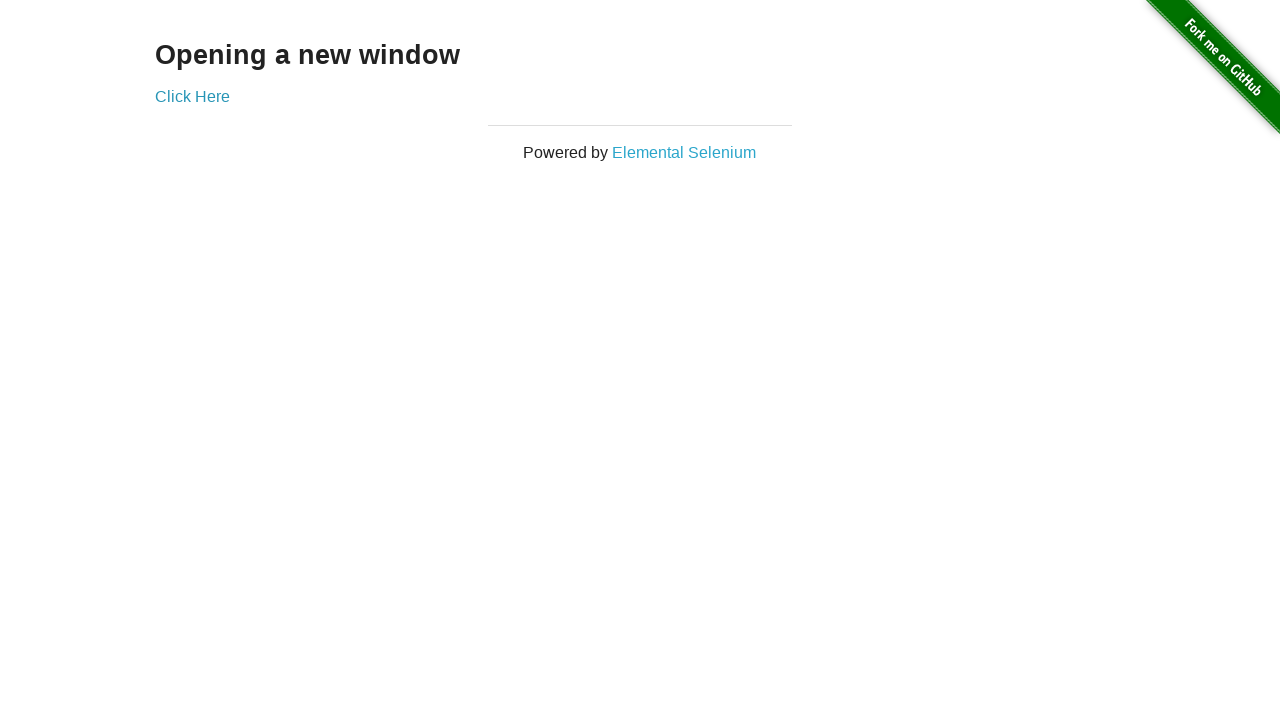

New page finished loading
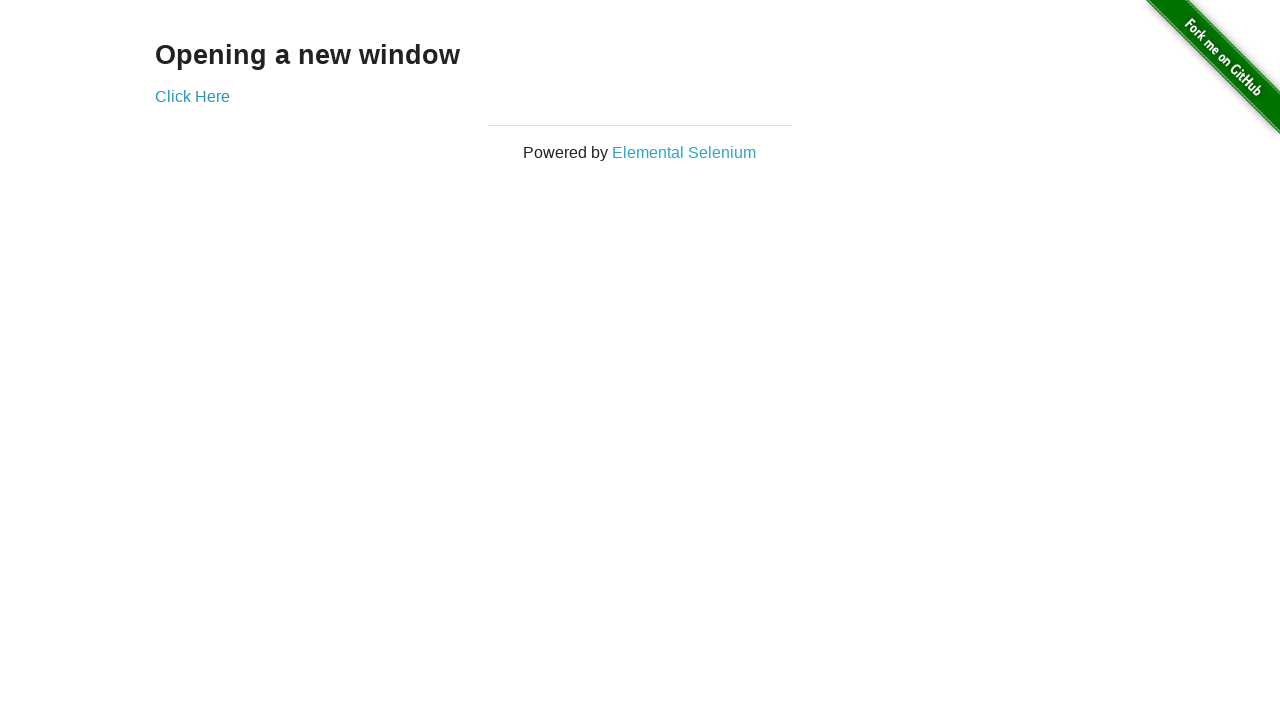

Verified original page title is 'The Internet'
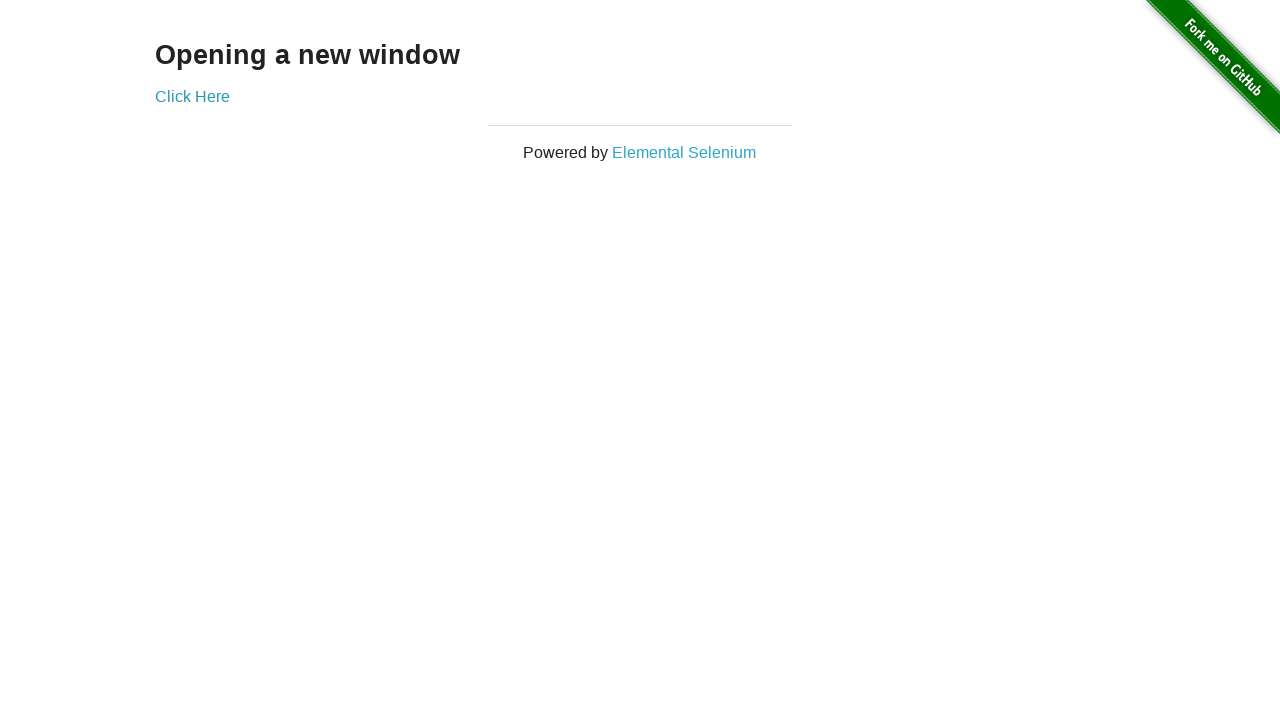

Verified new window title is 'New Window'
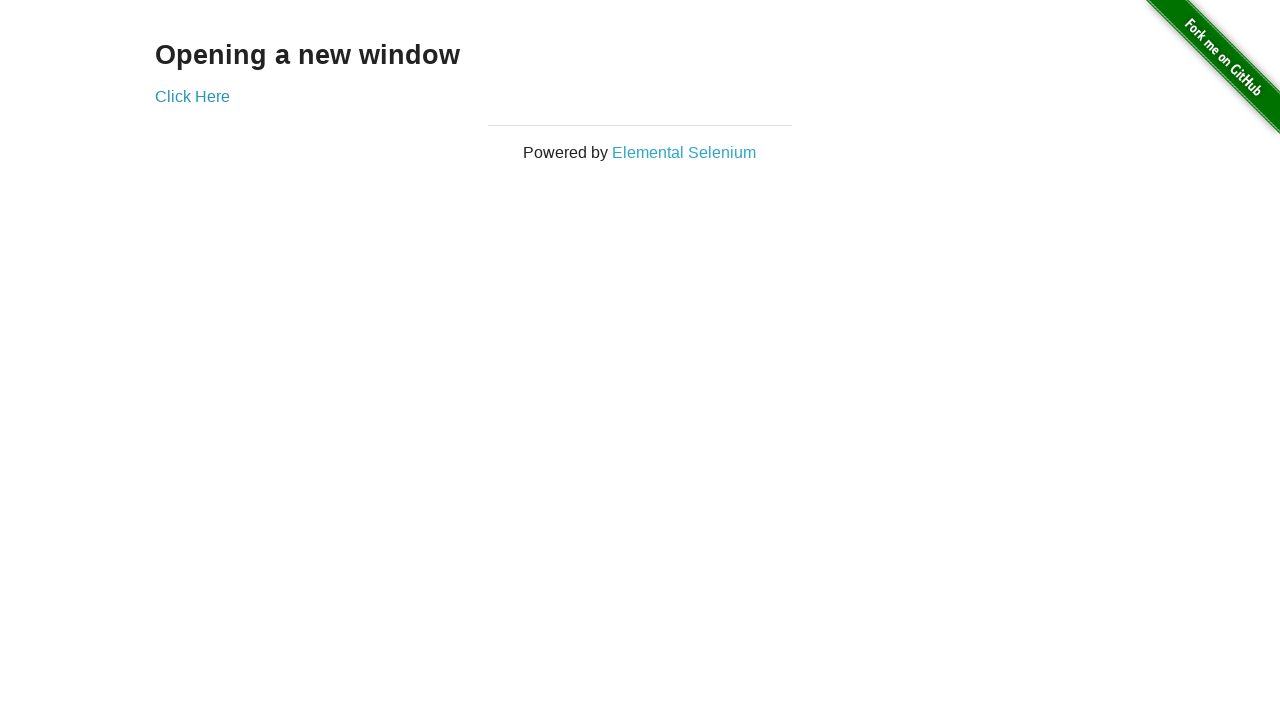

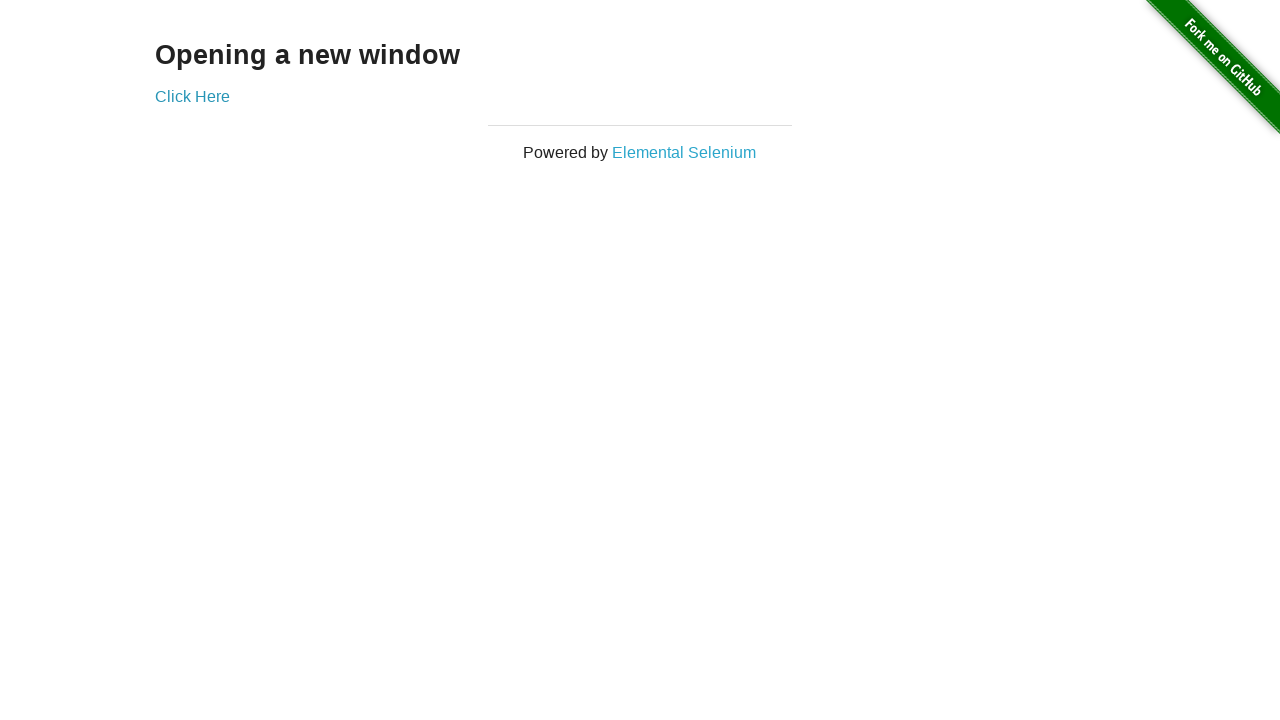